Tests dynamic controls page by toggling checkbox visibility and enabling/disabling an input field

Starting URL: https://the-internet.herokuapp.com/dynamic_controls

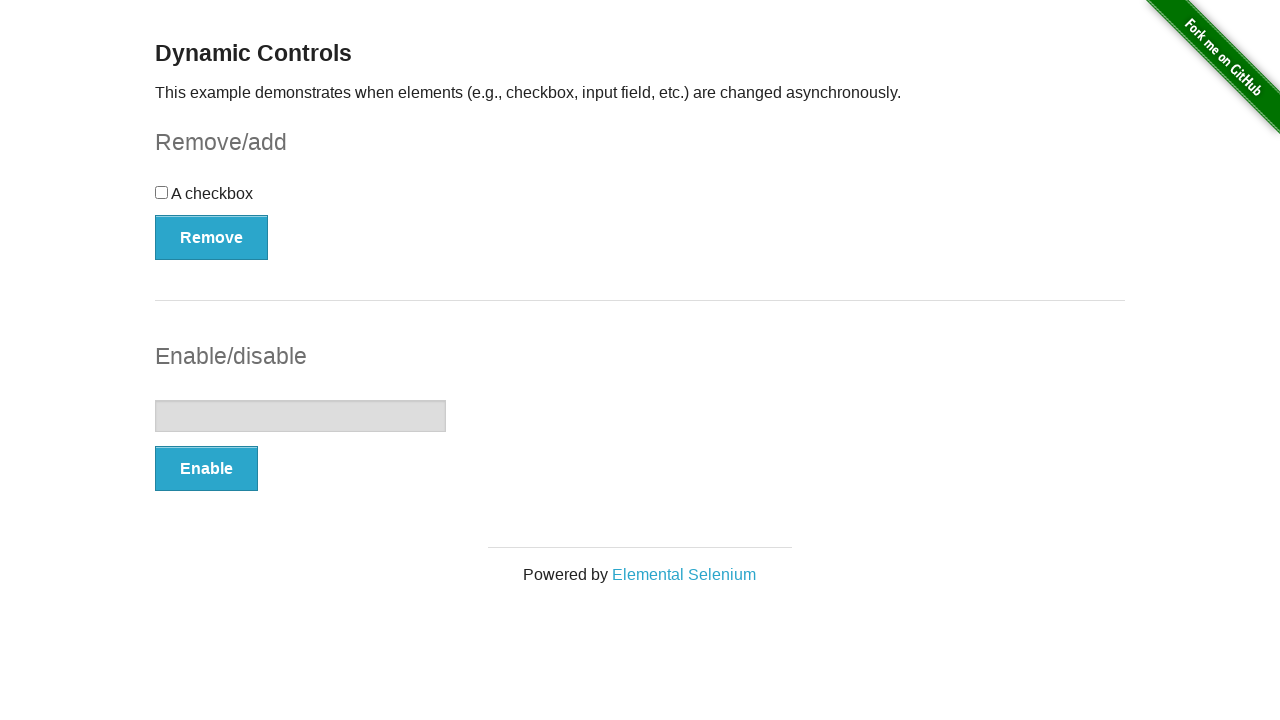

Clicked button to remove checkbox at (212, 237) on #checkbox-example button
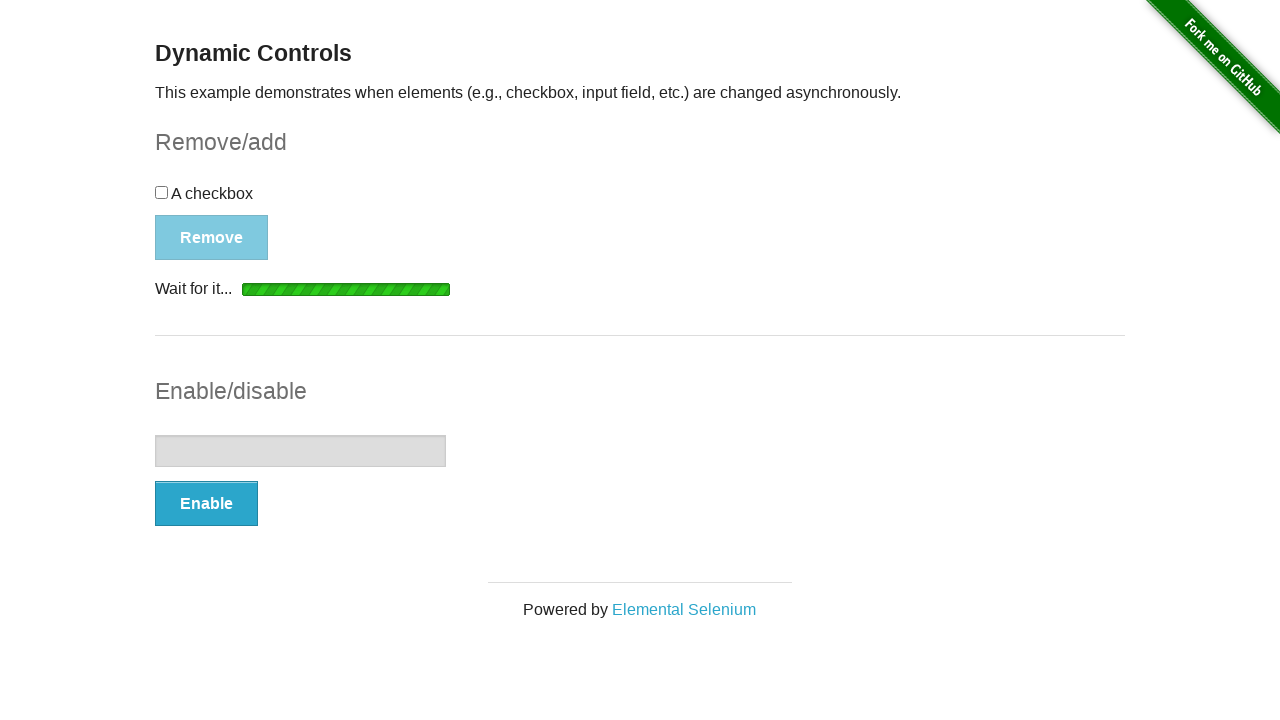

Waited for 'It's gone!' message to appear
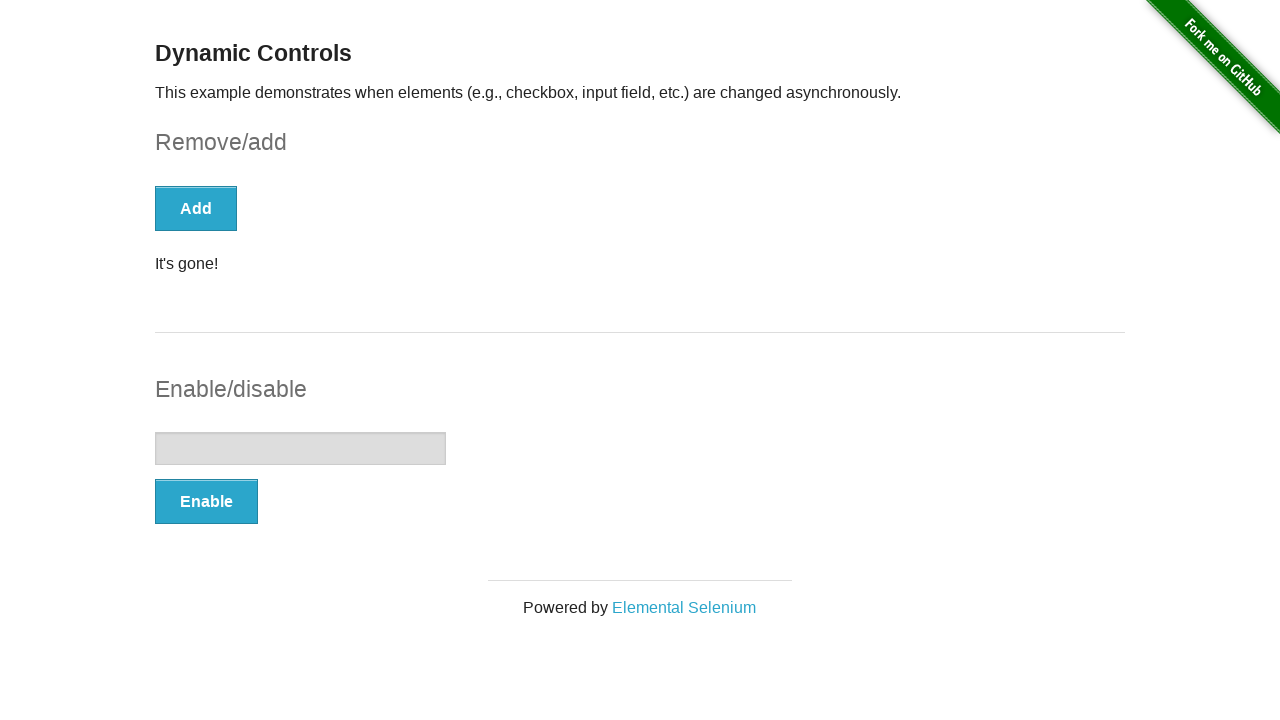

Clicked button to add checkbox back at (196, 208) on #checkbox-example button
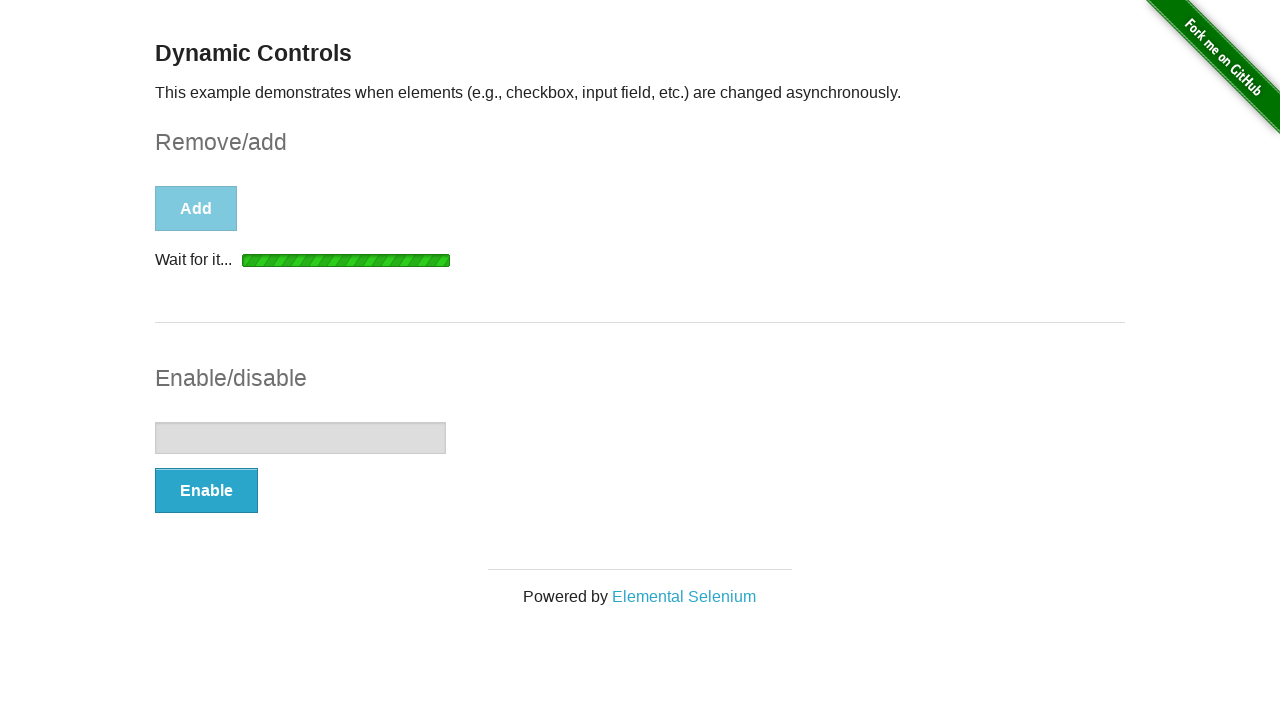

Waited for checkbox to reappear
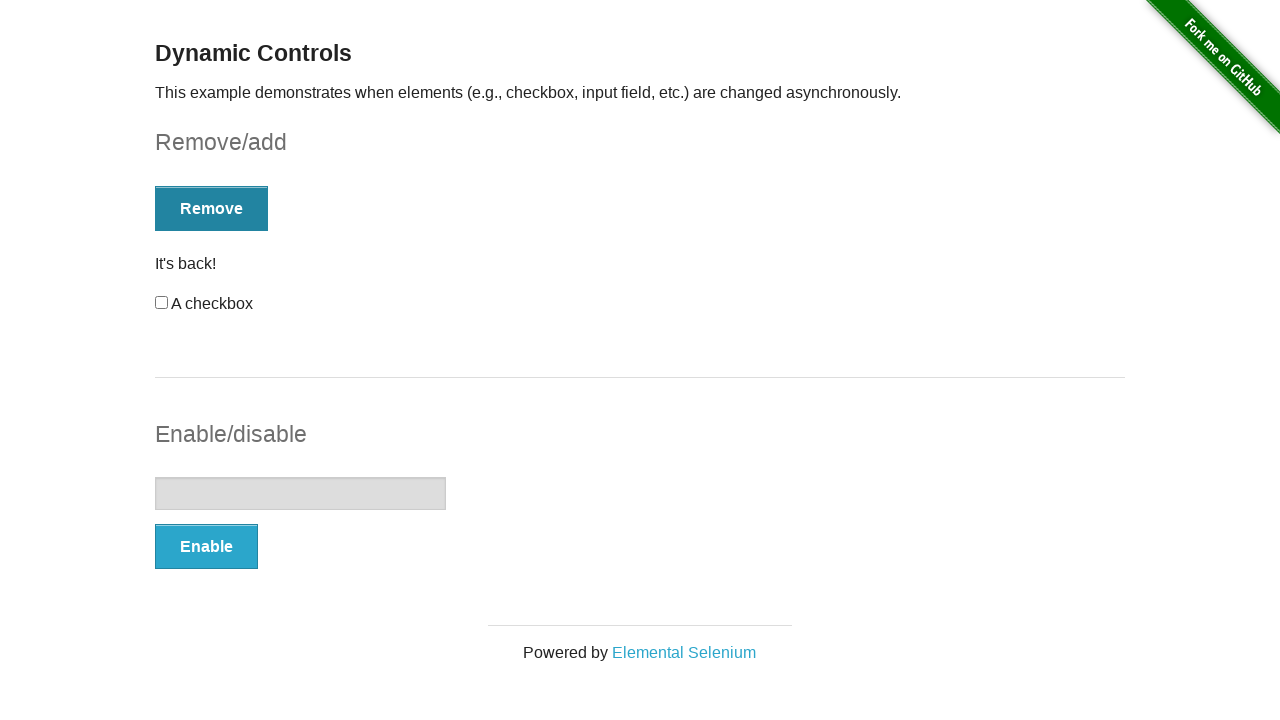

Clicked button to enable input field at (206, 546) on #input-example button
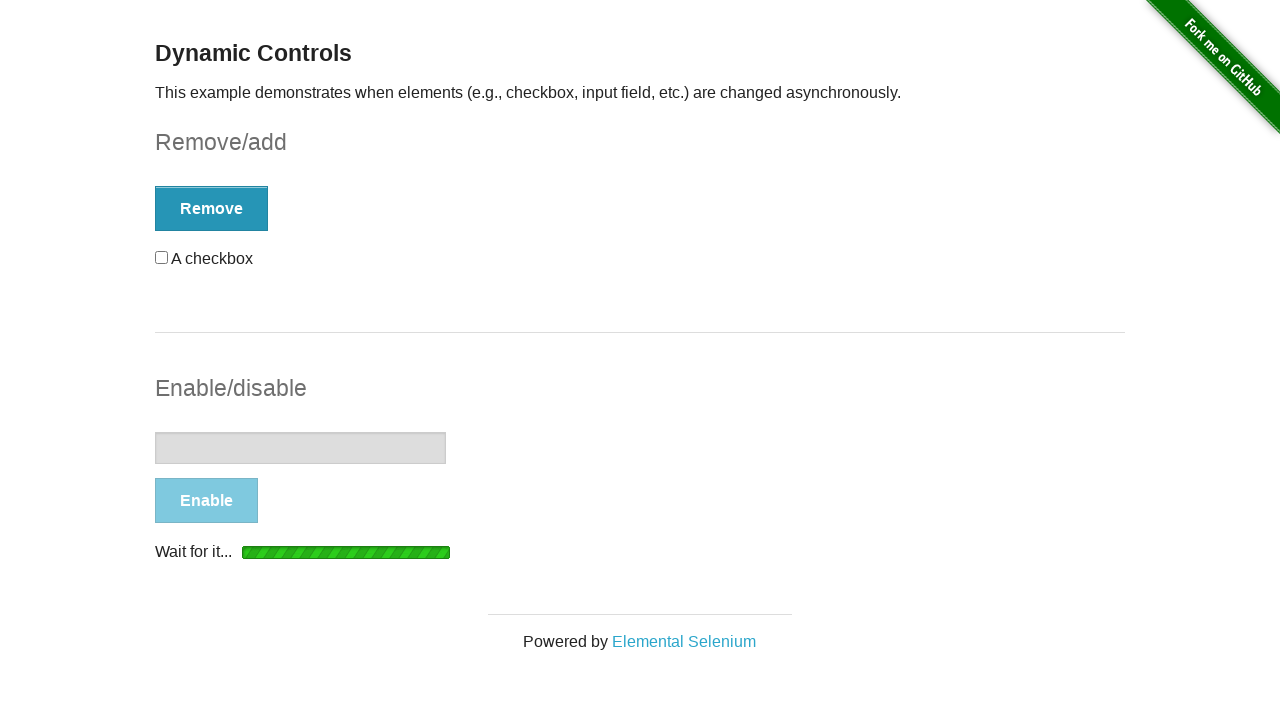

Waited for input field to be enabled
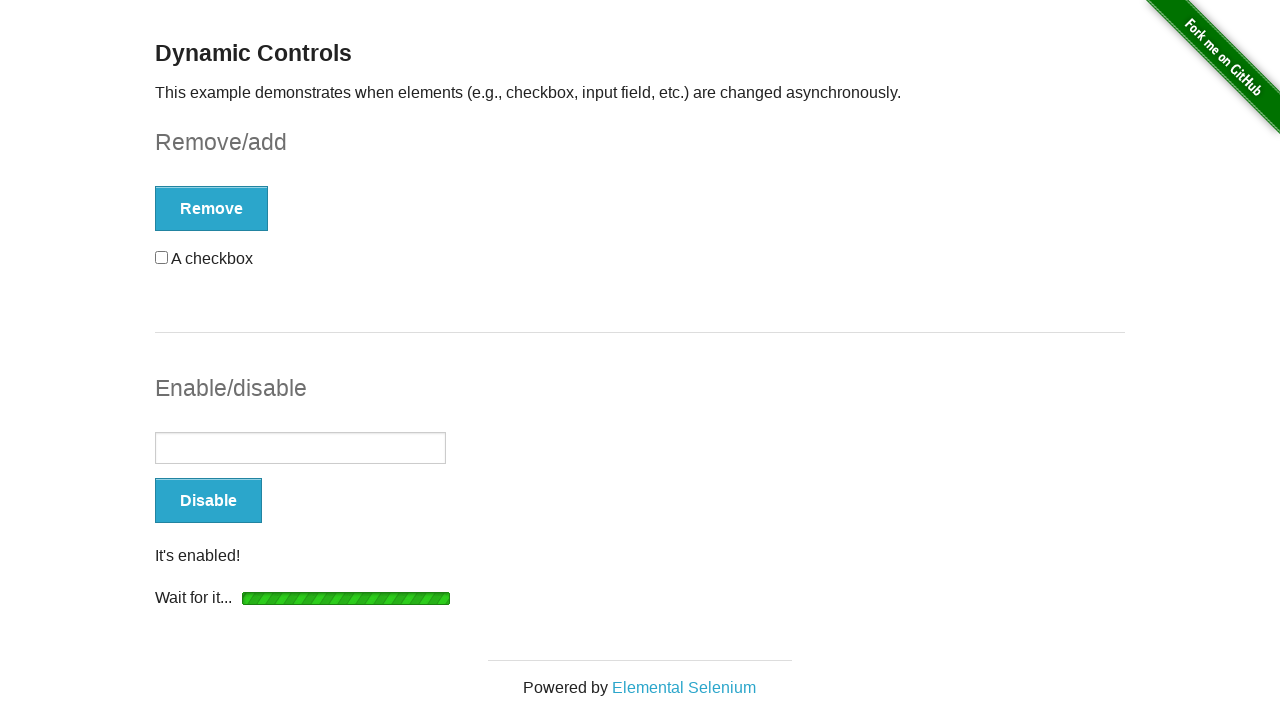

Clicked button to disable input field at (208, 501) on #input-example button
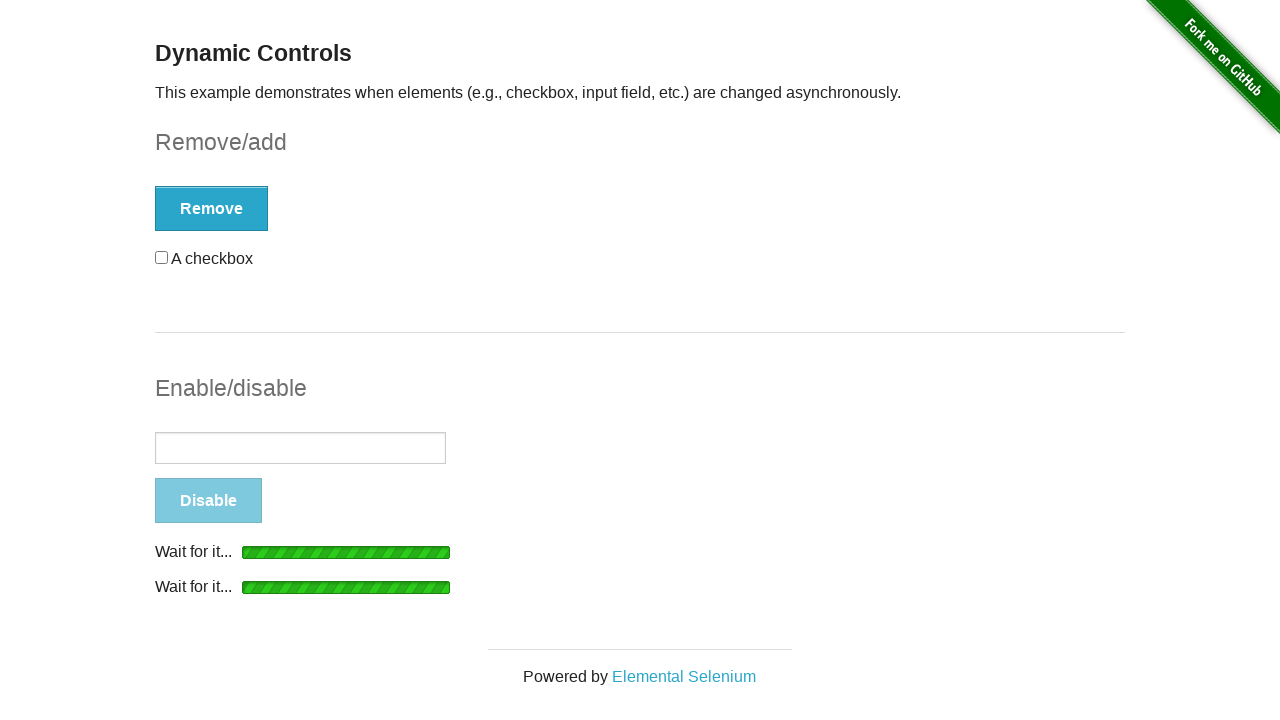

Waited for input field to be disabled
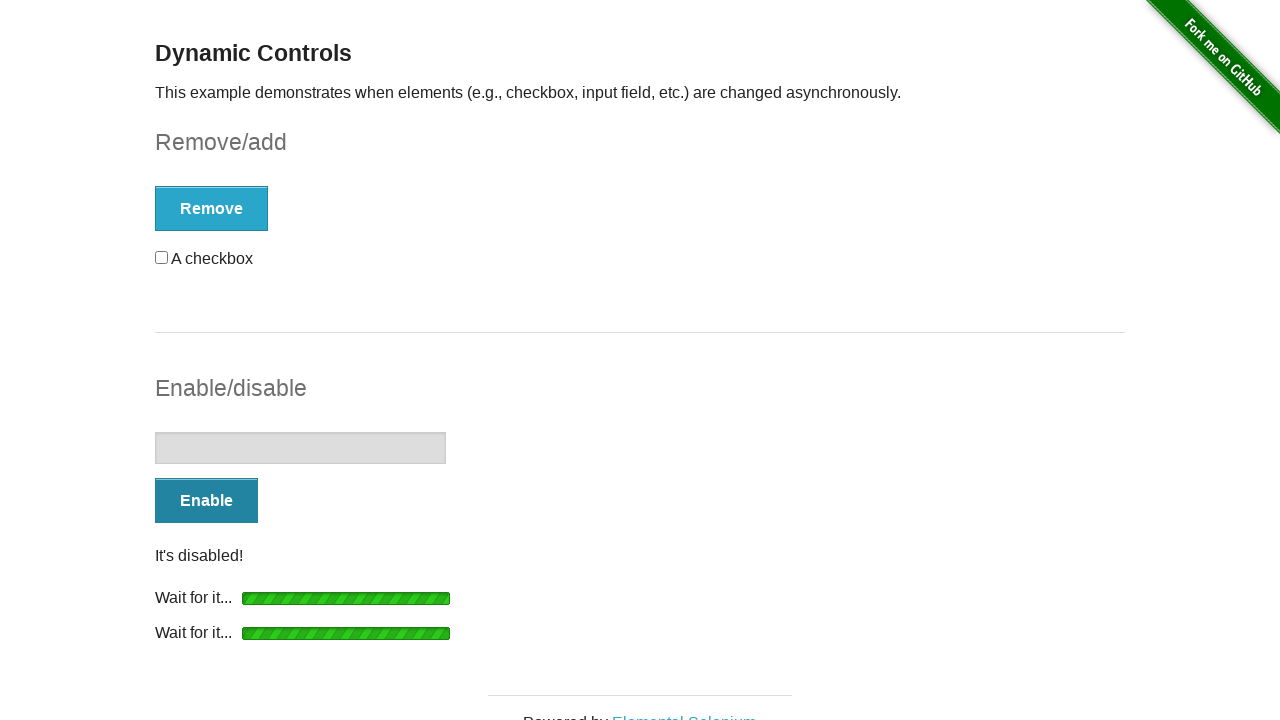

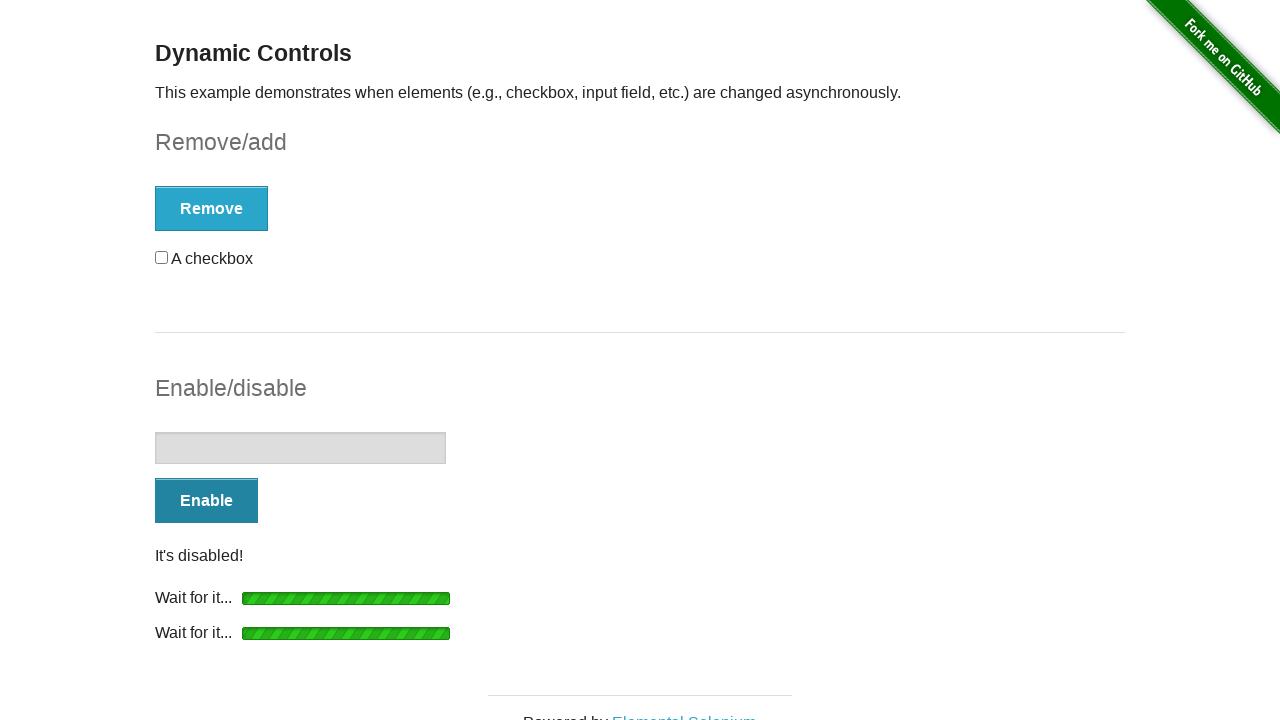